Tests checkbox and radio button interactions on a demo site, including checking/unchecking various vehicle checkboxes and verifying radio button selection states

Starting URL: https://chandanachaitanya.github.io/selenium-practice-site/

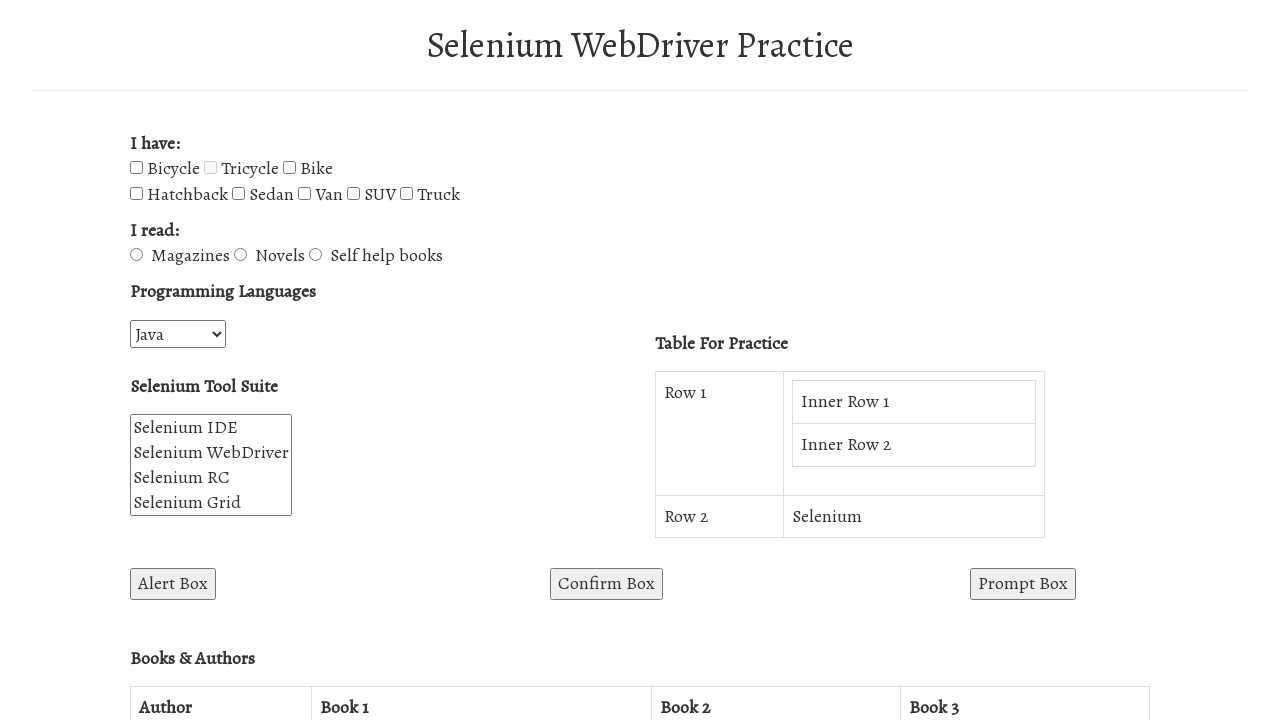

Located Tricycle checkbox element
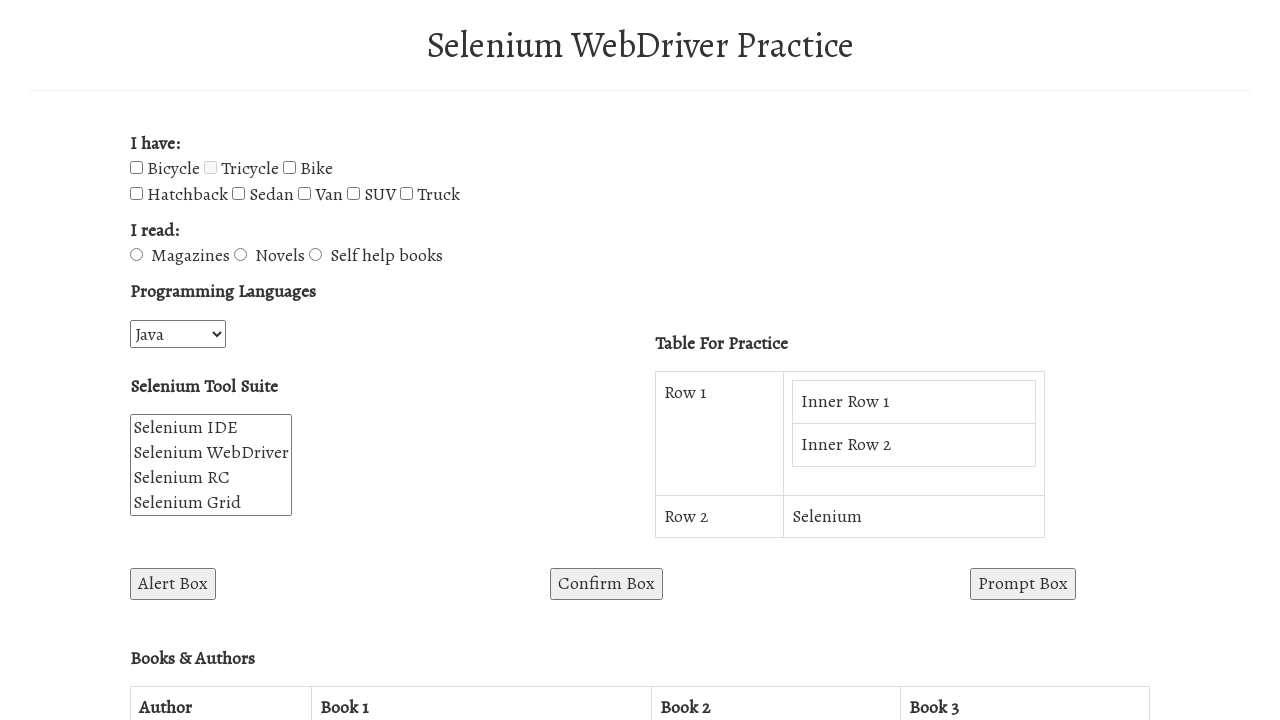

Verified Tricycle checkbox is visible
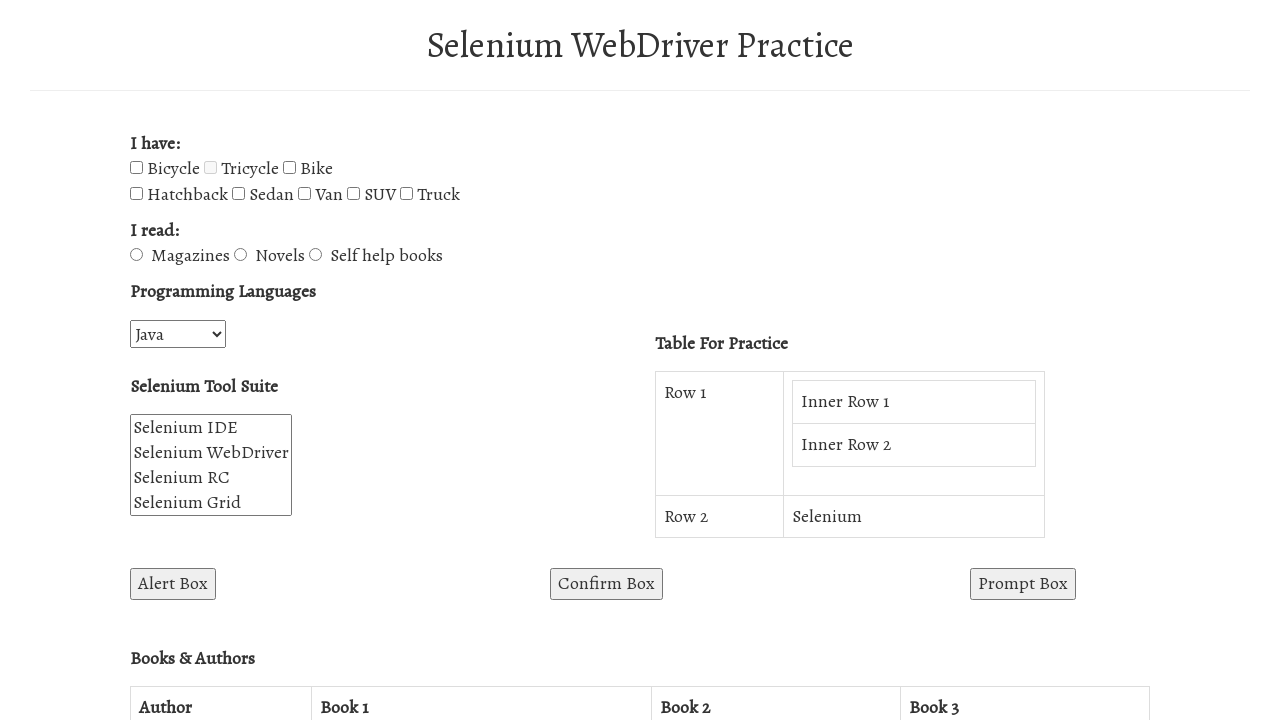

Tricycle checkbox is disabled, skipped clicking
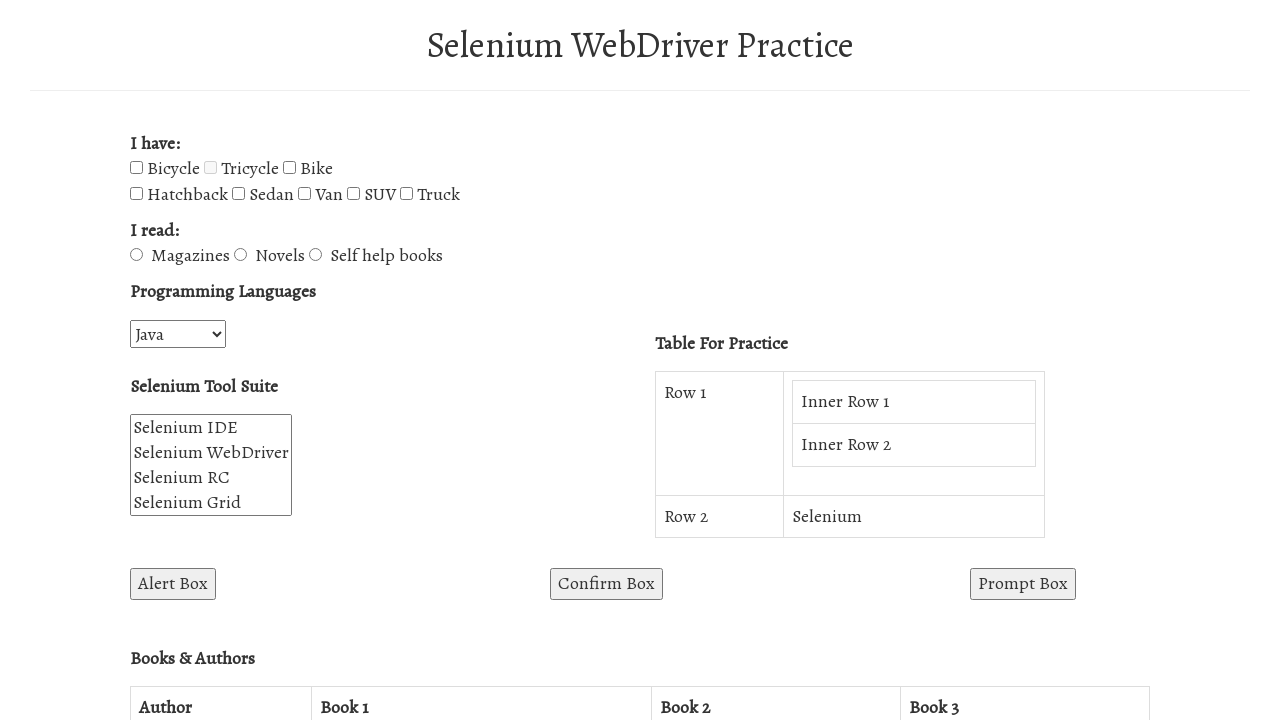

Located all checkbox elements
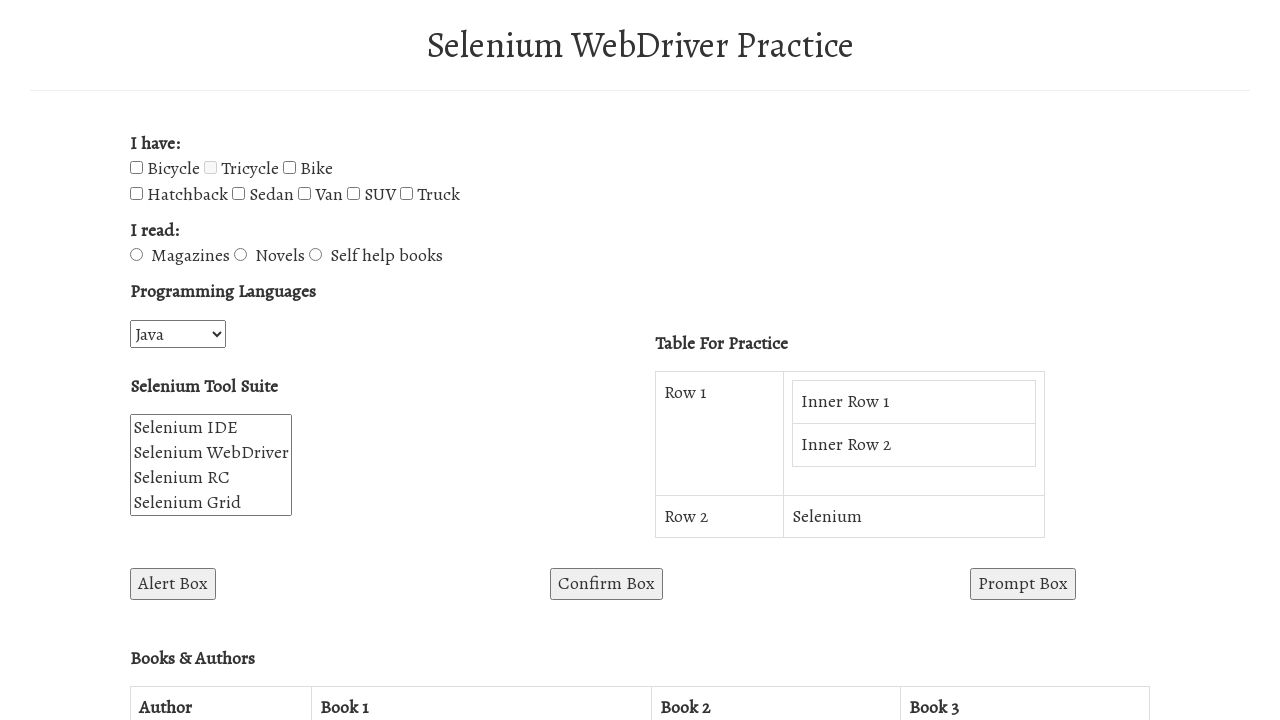

Counted 8 total checkboxes on the page
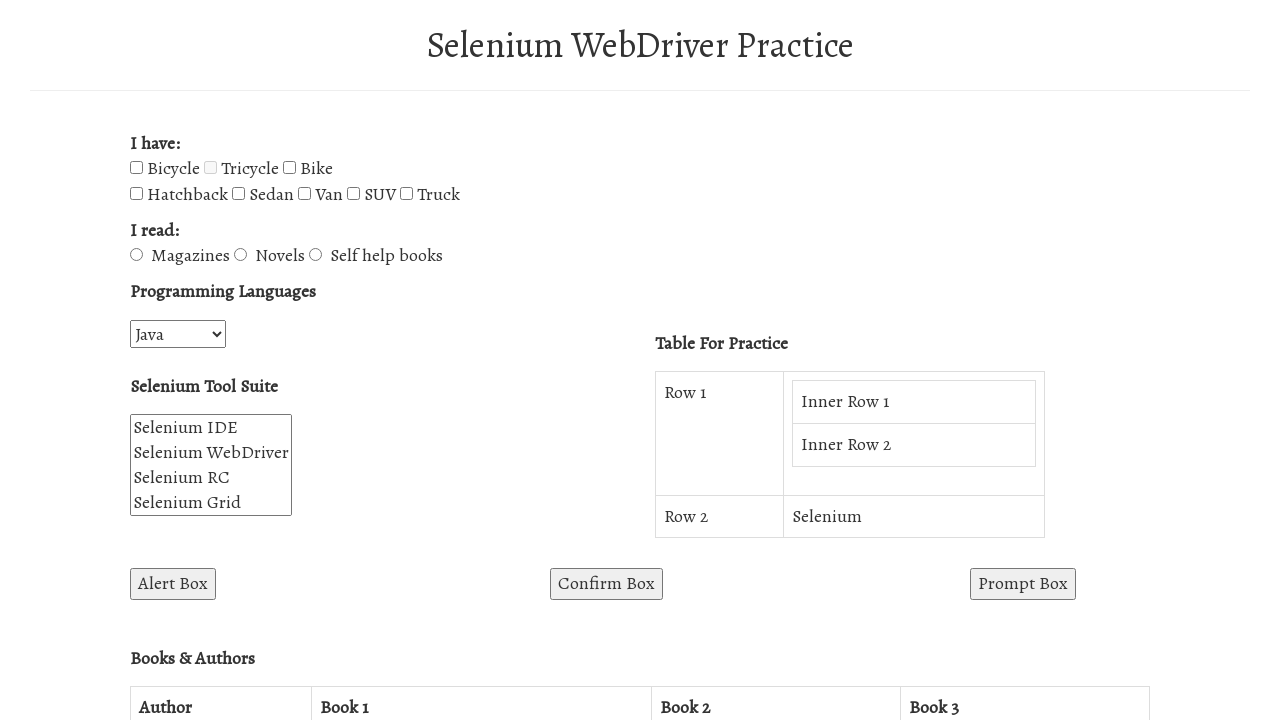

Selected checkbox at index 0
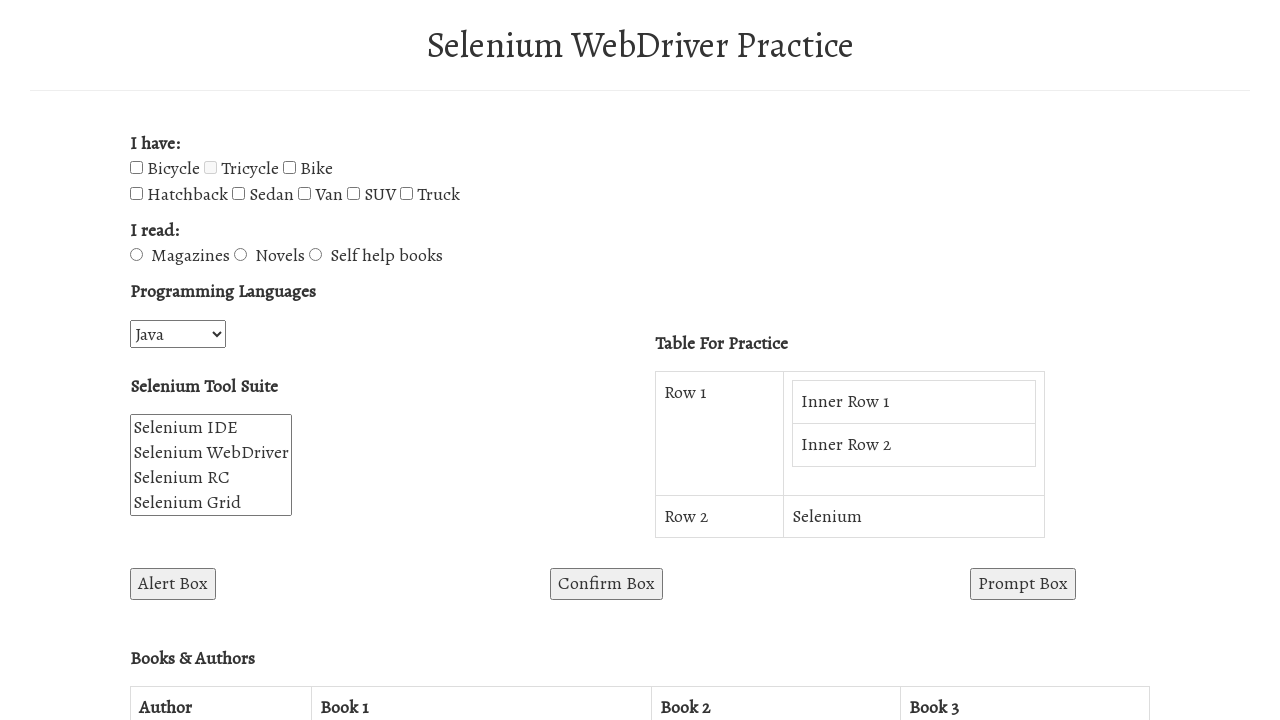

Retrieved value attribute: Bicycle
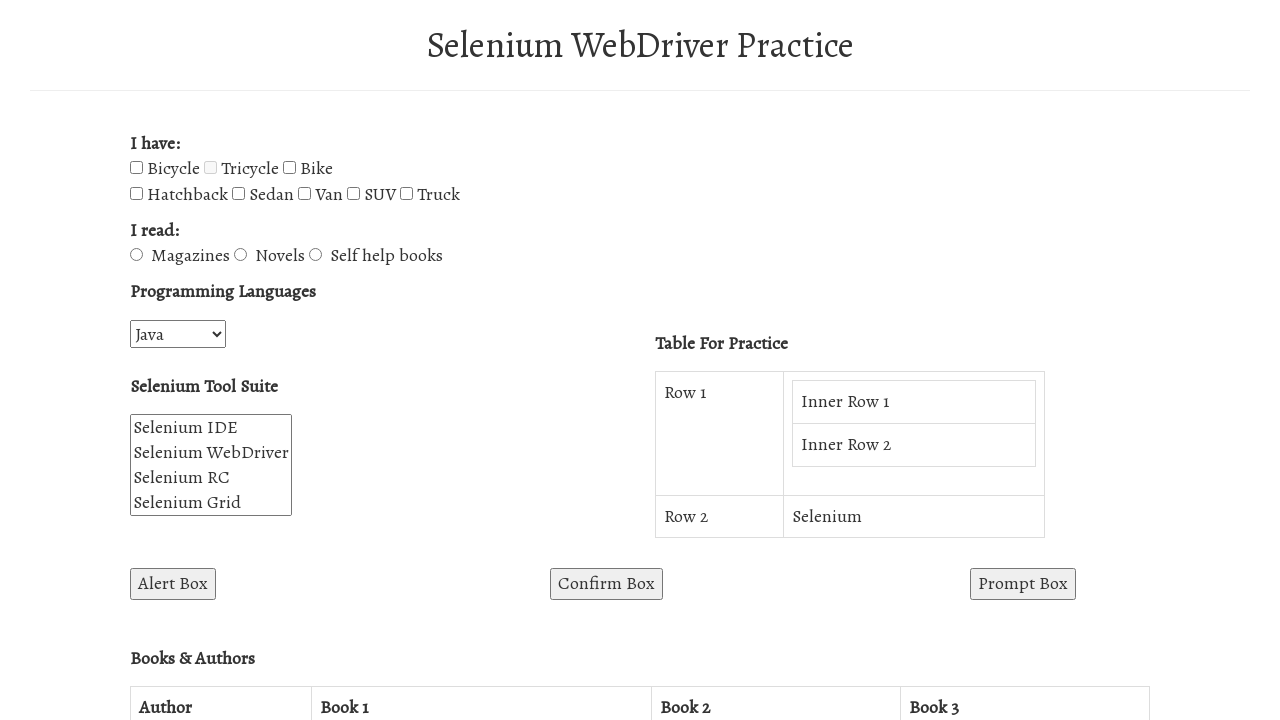

Selected checkbox at index 1
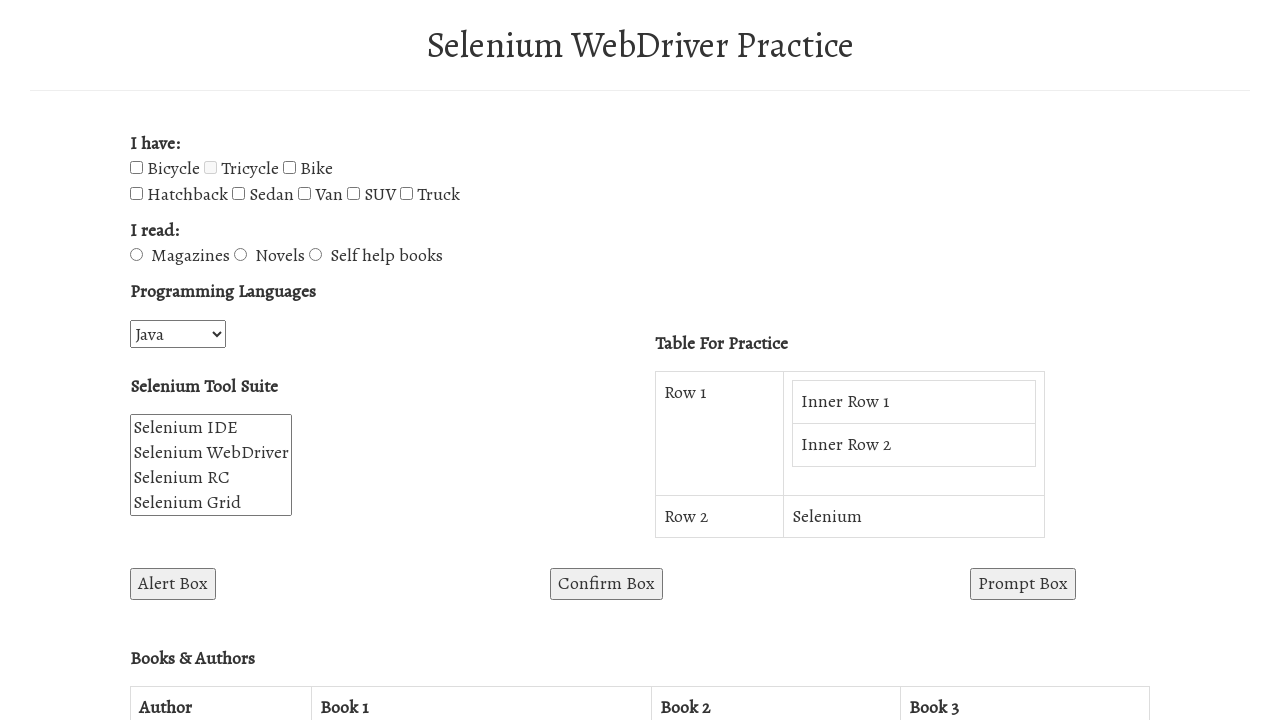

Retrieved value attribute: Tricycle
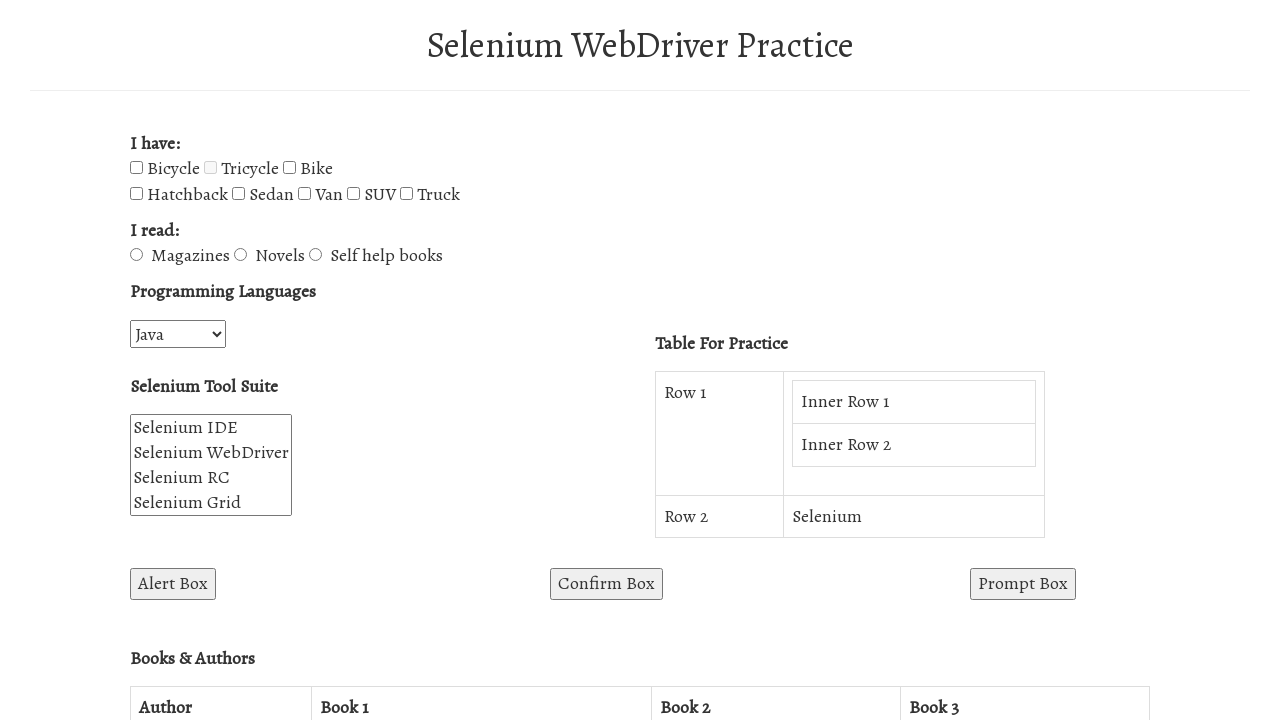

Selected checkbox at index 2
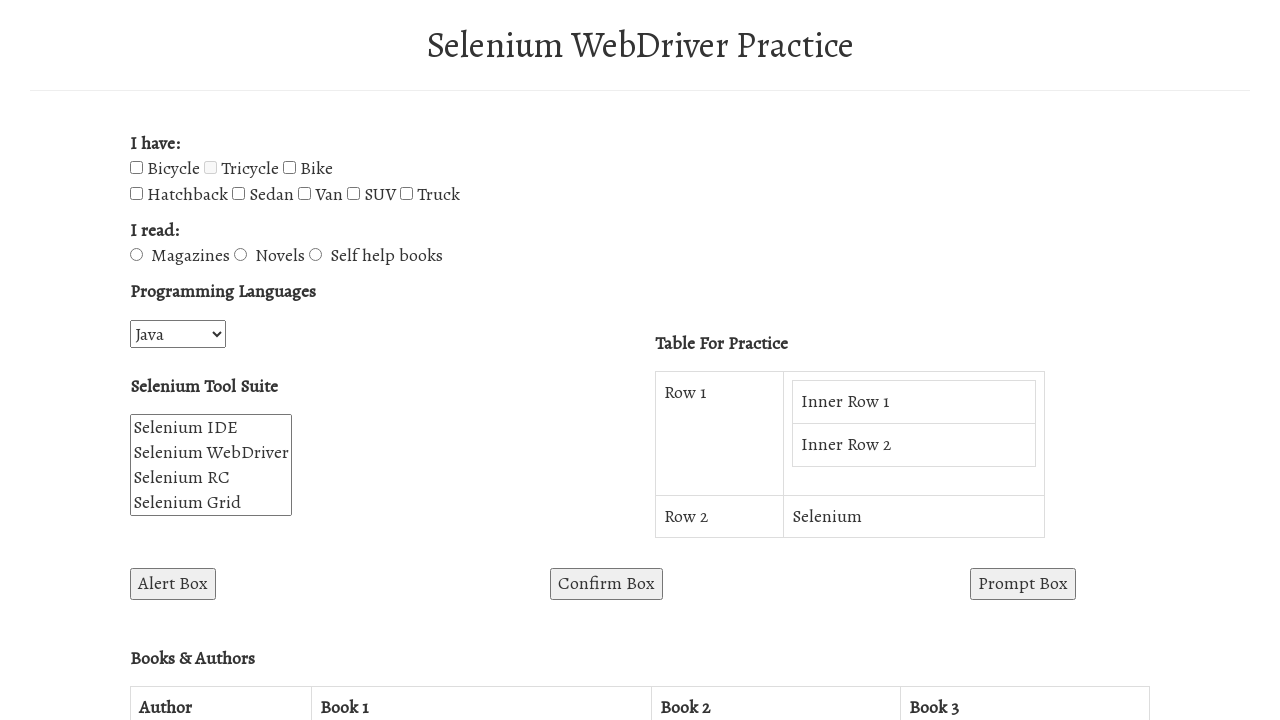

Retrieved value attribute: Bike
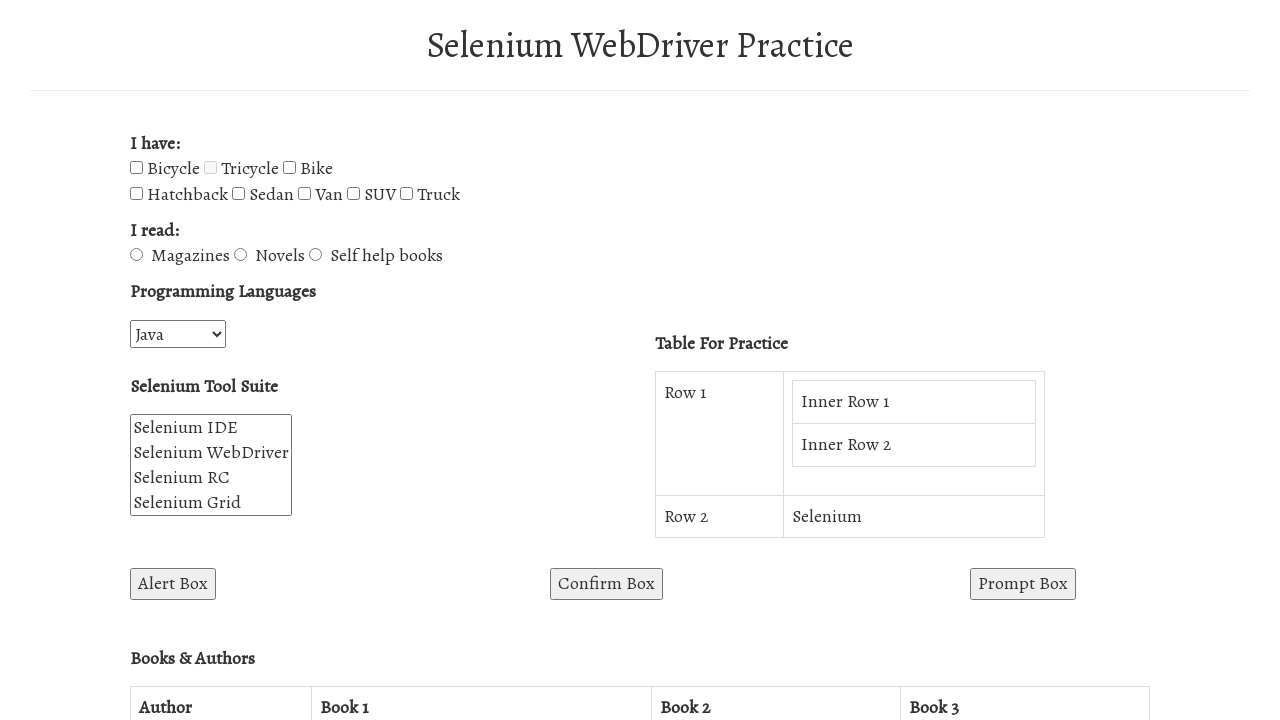

Selected checkbox at index 3
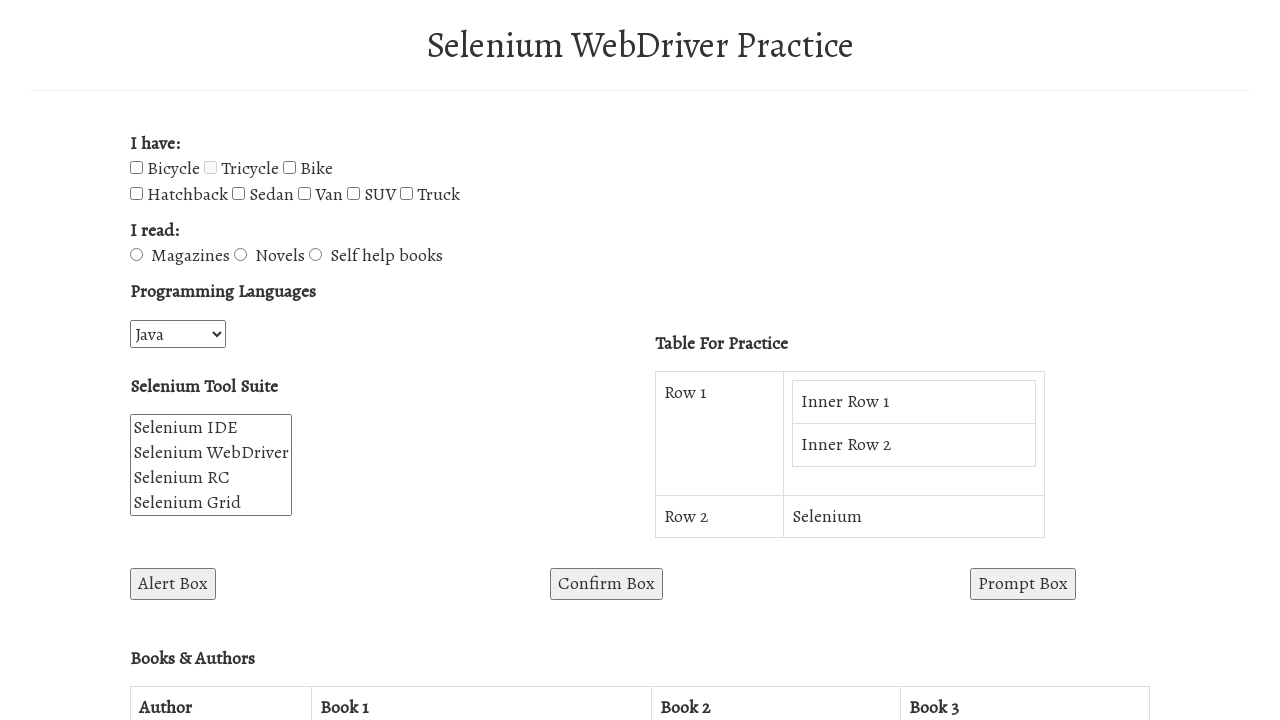

Retrieved value attribute: Hatchback
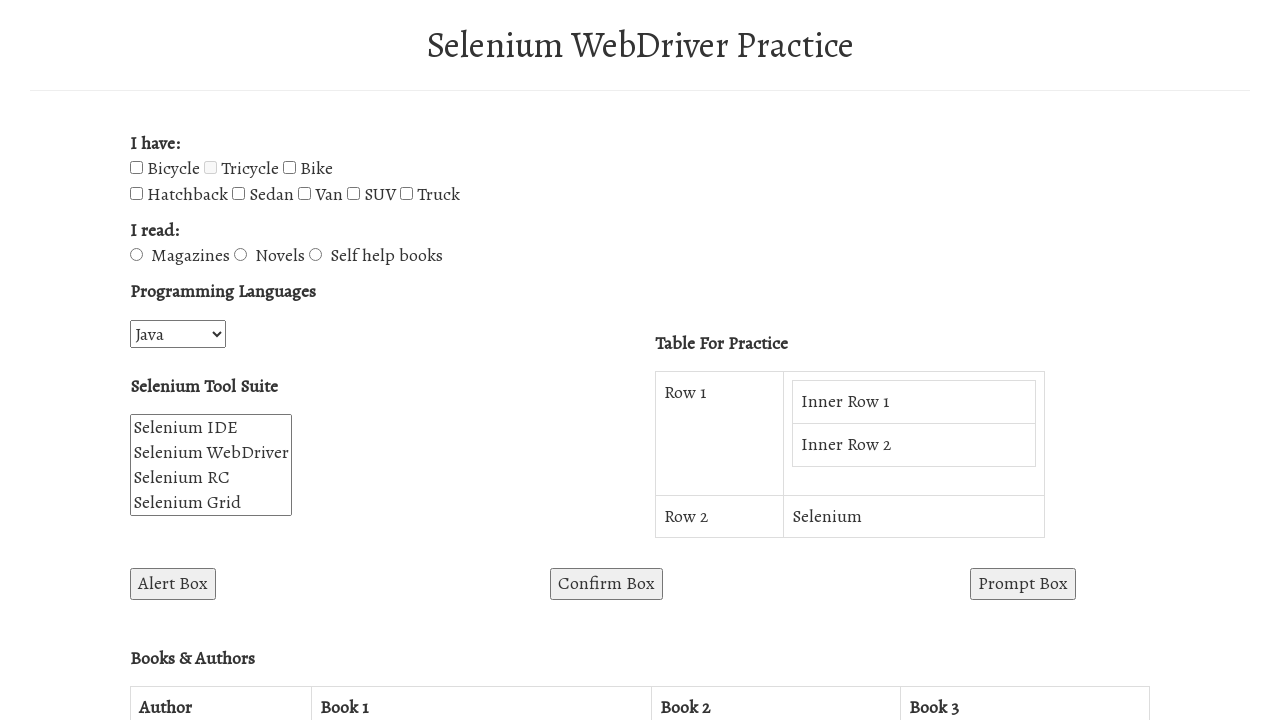

Selected checkbox at index 4
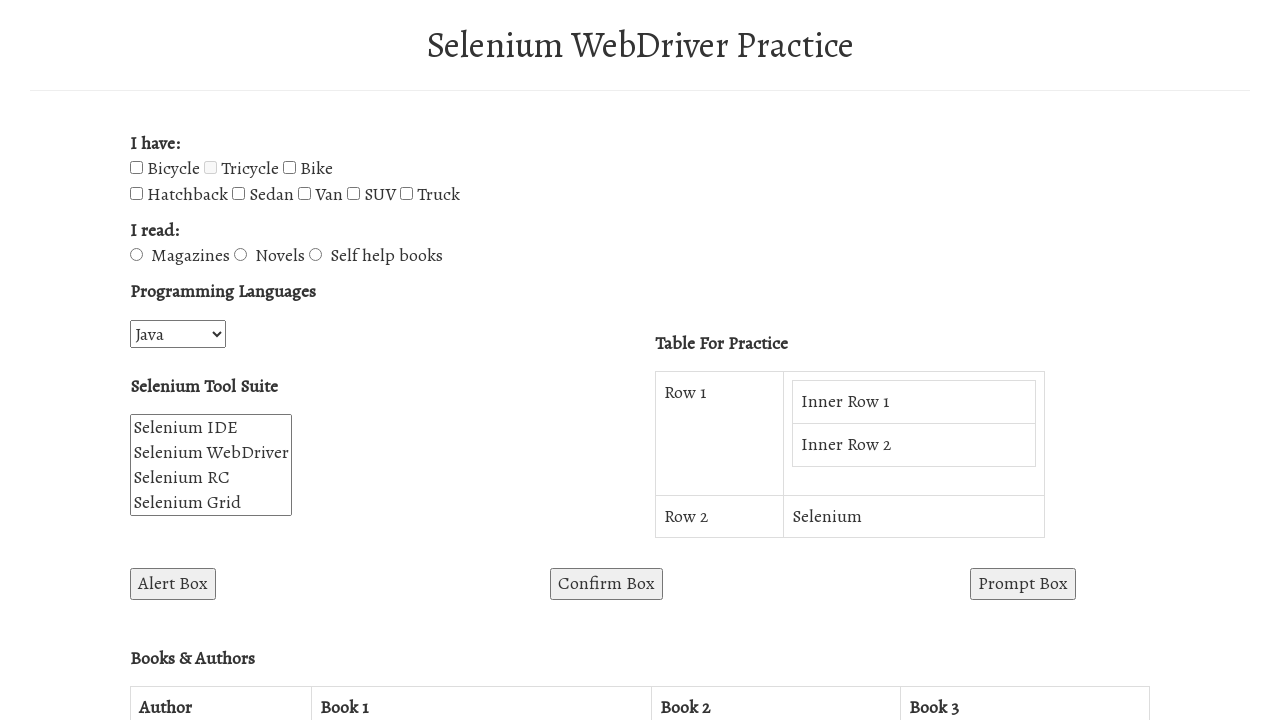

Retrieved value attribute: Sedan
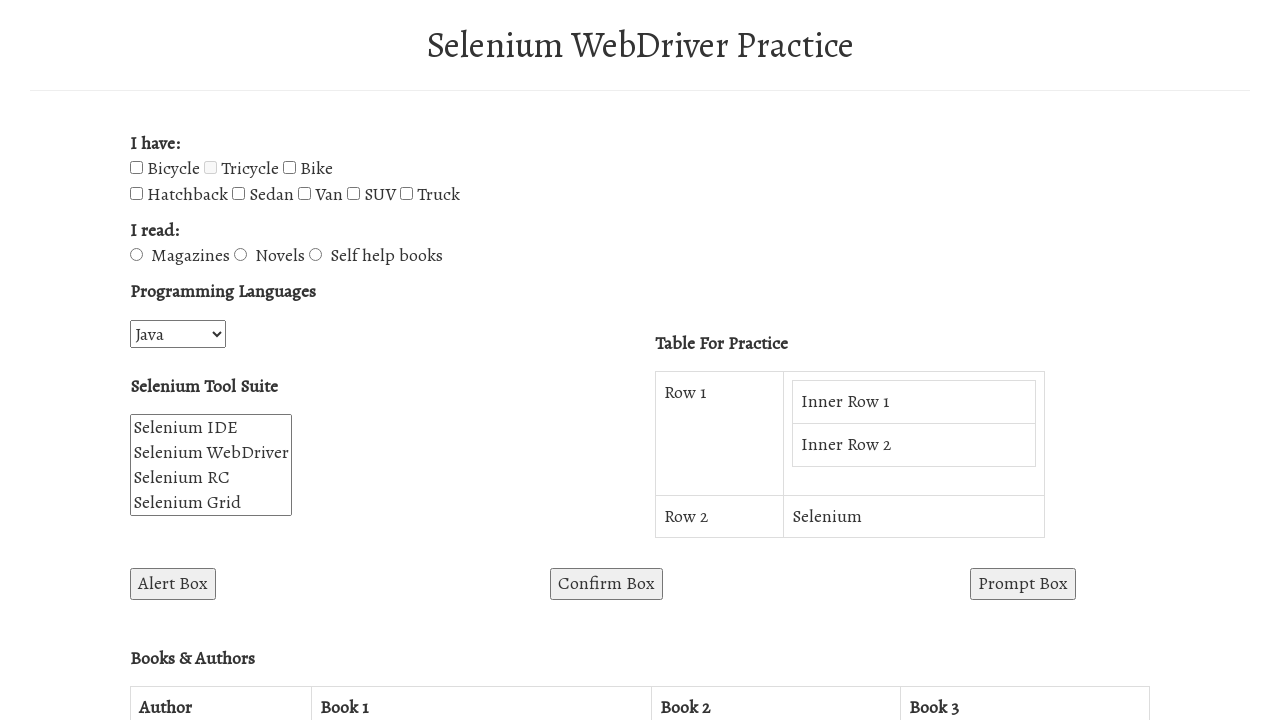

Selected checkbox at index 5
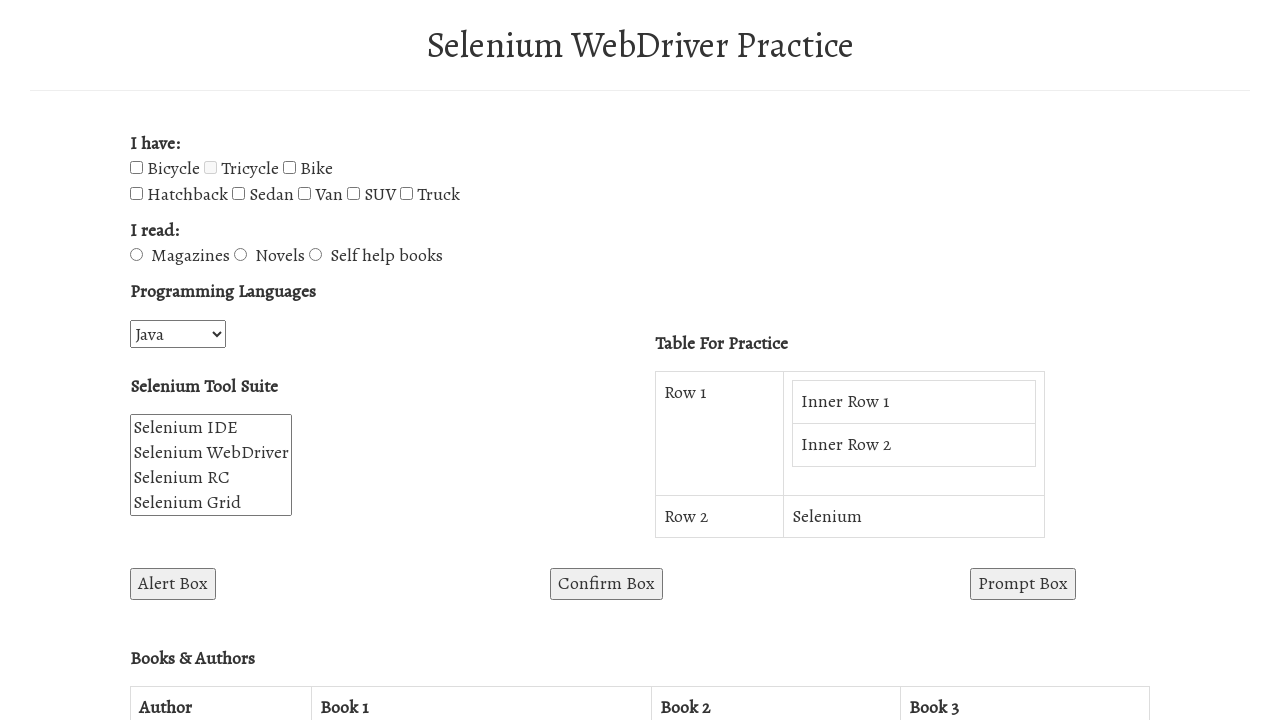

Retrieved value attribute: Van
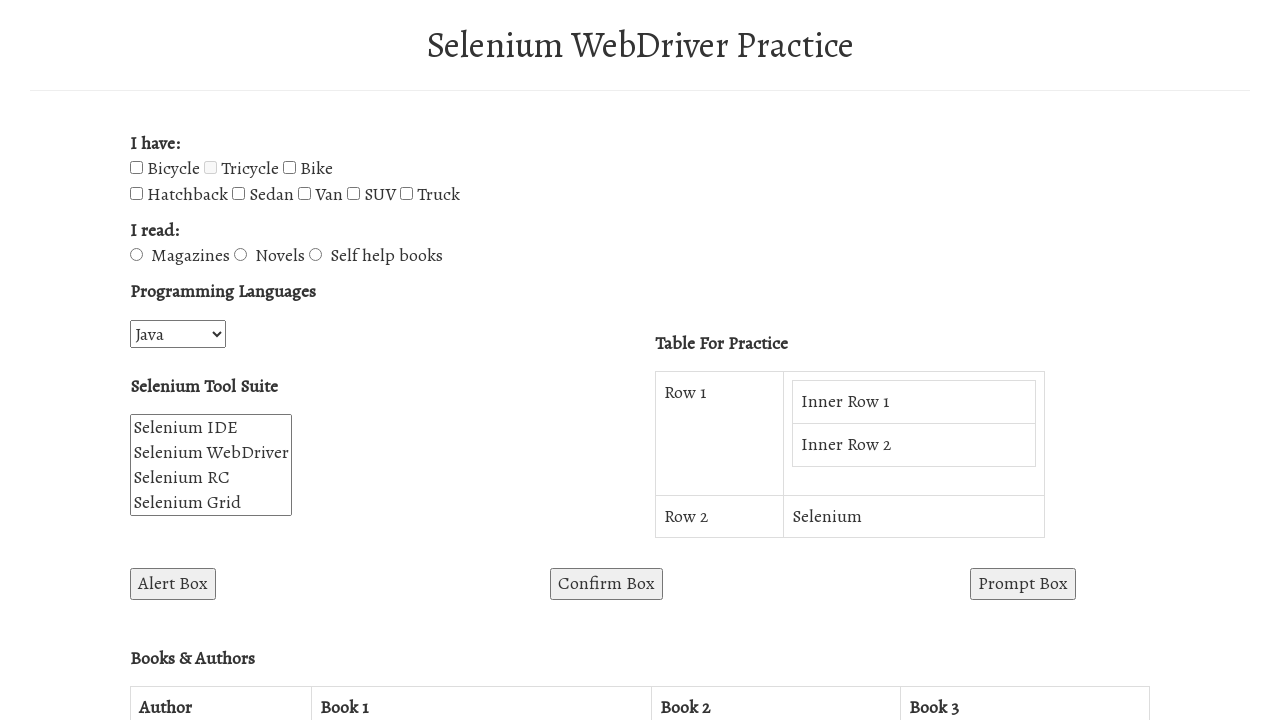

Checked Van checkbox status before toggle: False
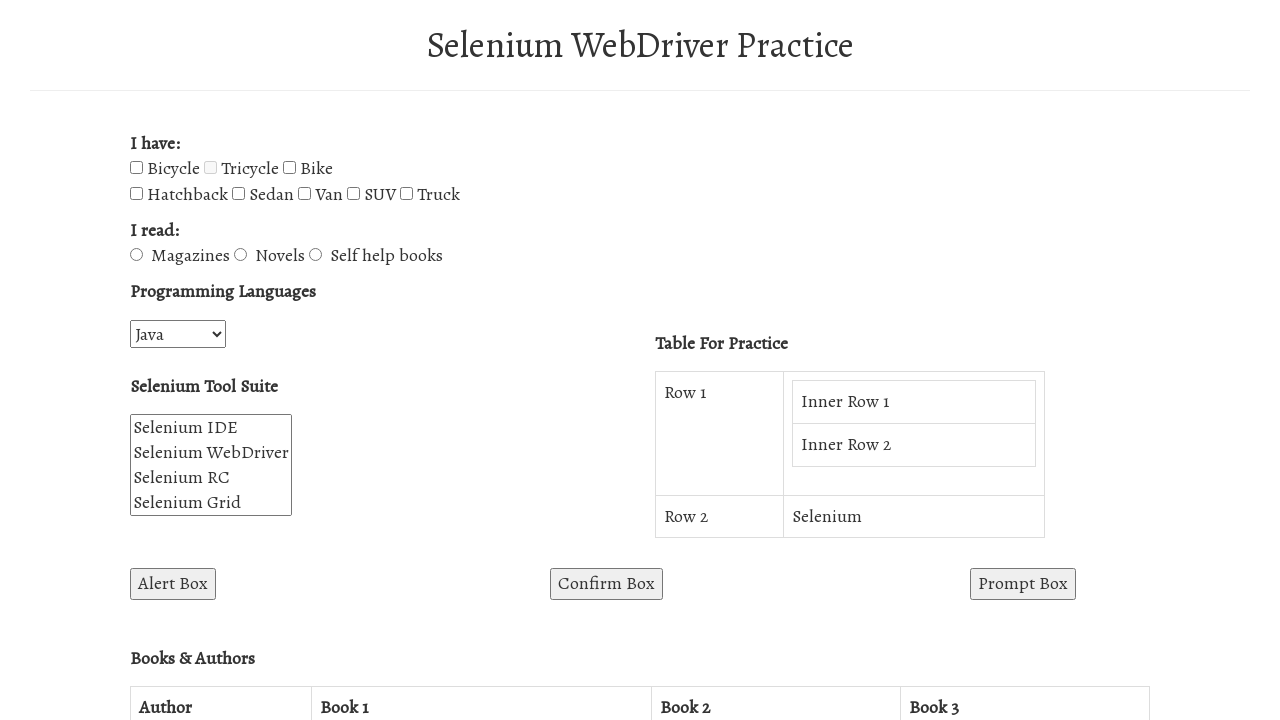

Clicked Van checkbox to toggle at (304, 194) on input[type='checkbox'] >> nth=5
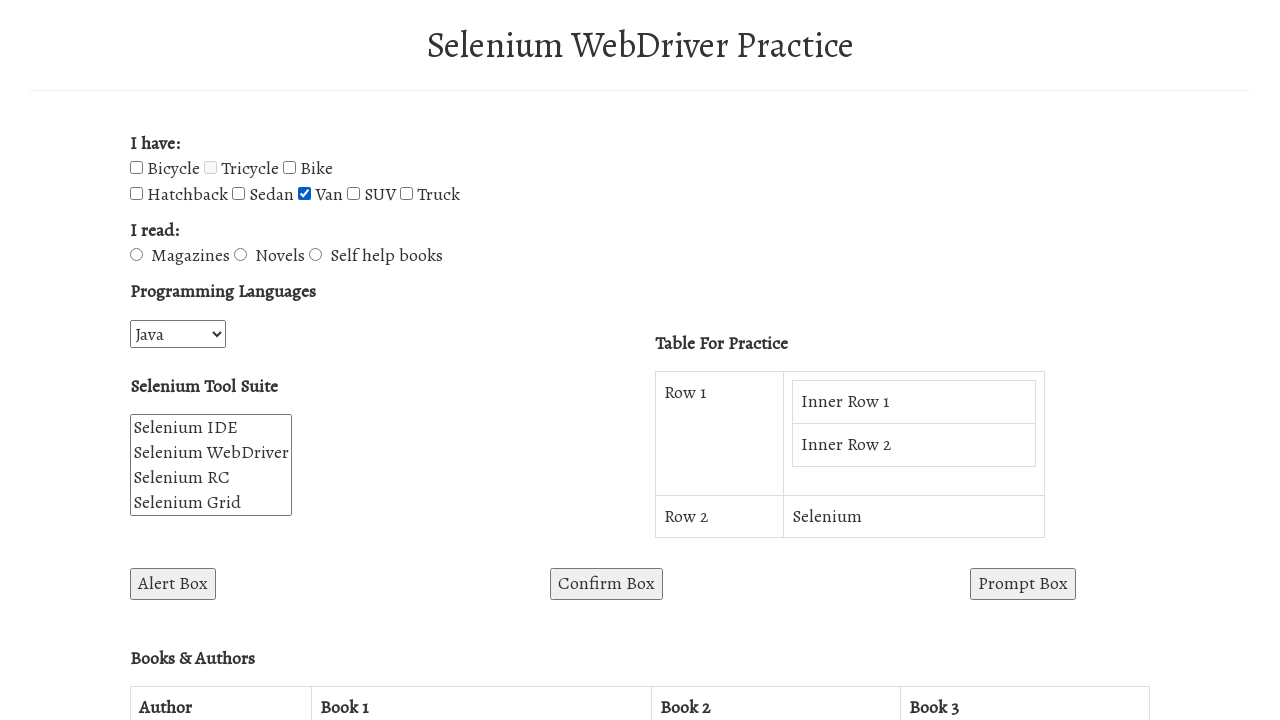

Checked Van checkbox status after toggle: True
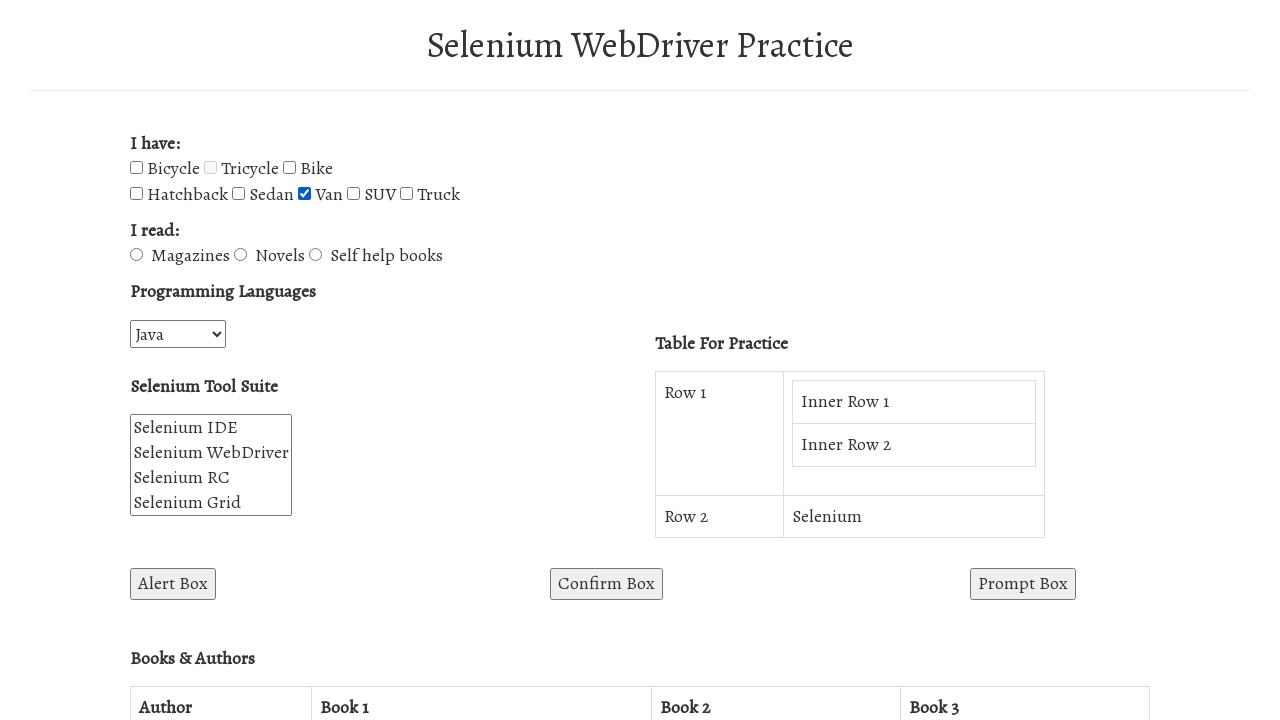

Selected checkbox at index 6
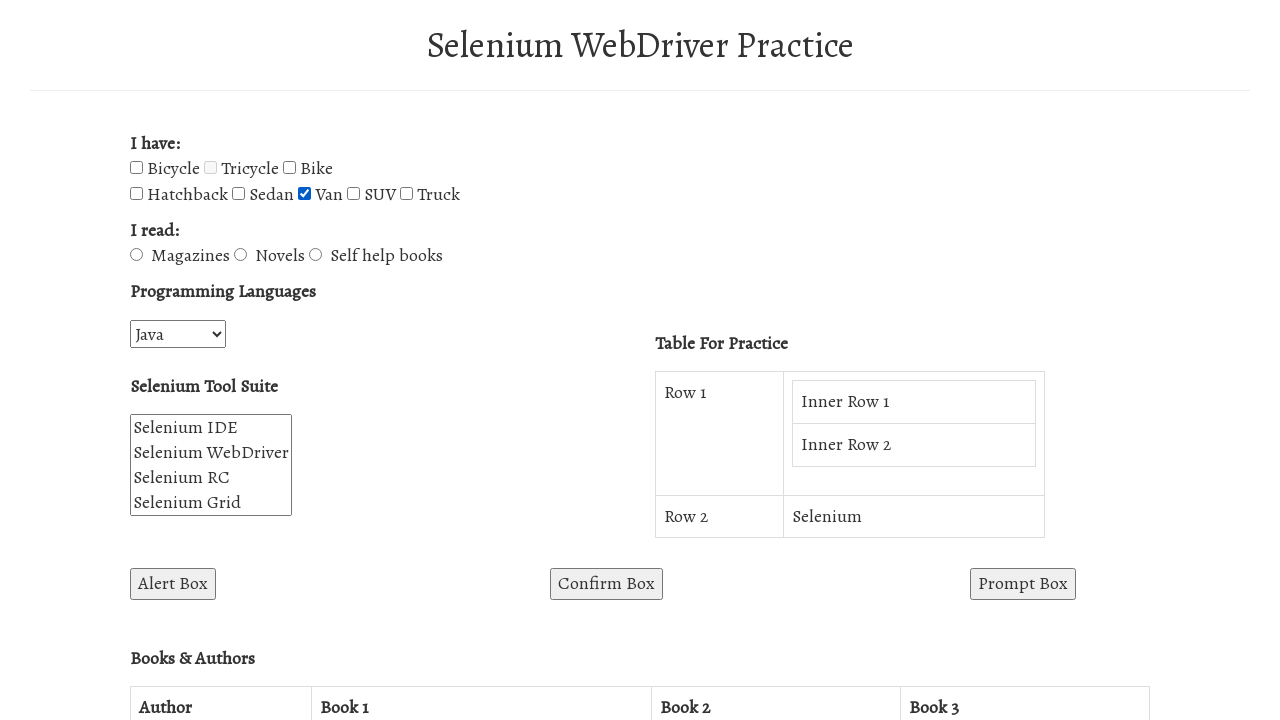

Retrieved value attribute: SUV
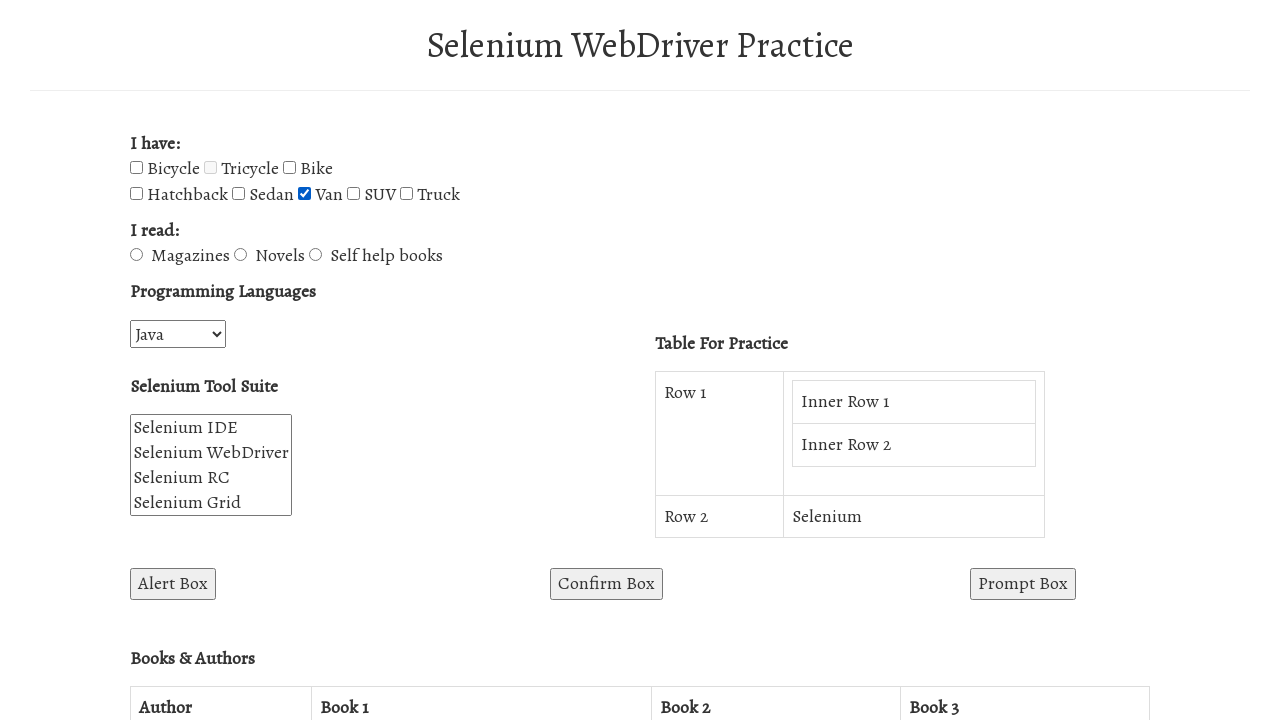

Checked SUV checkbox status before toggle: False
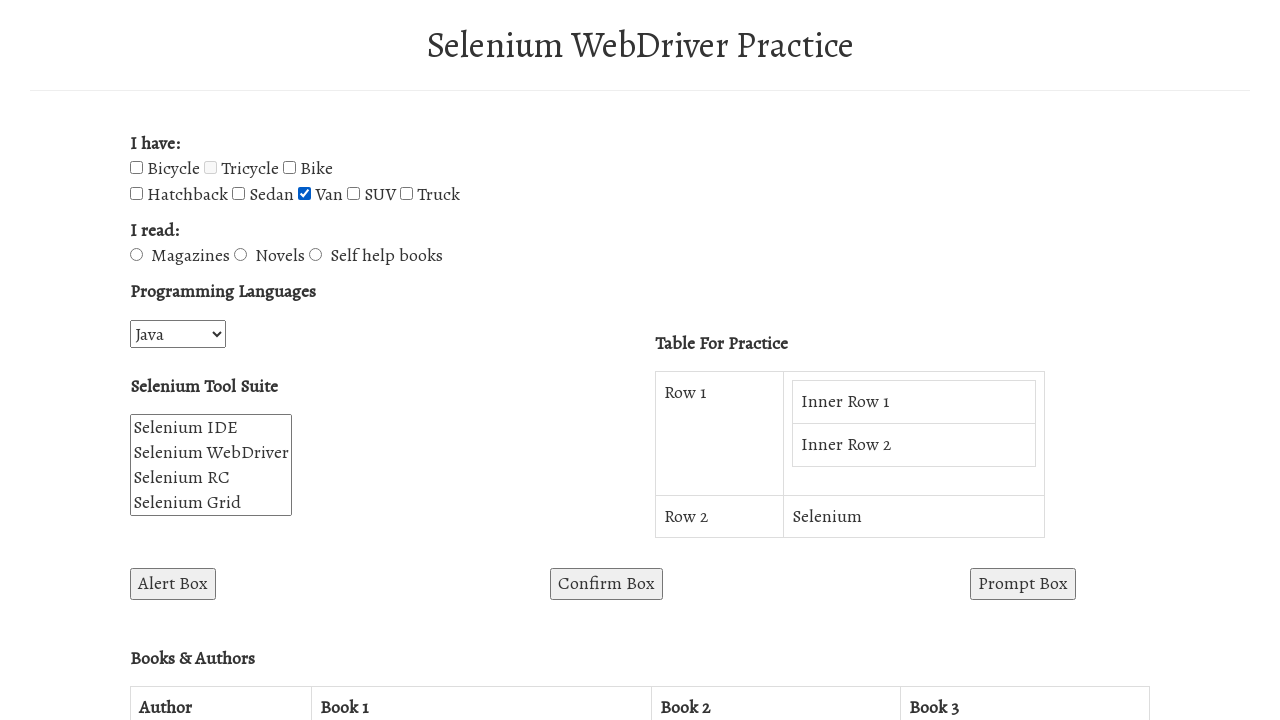

Clicked SUV checkbox to toggle at (354, 194) on input[type='checkbox'] >> nth=6
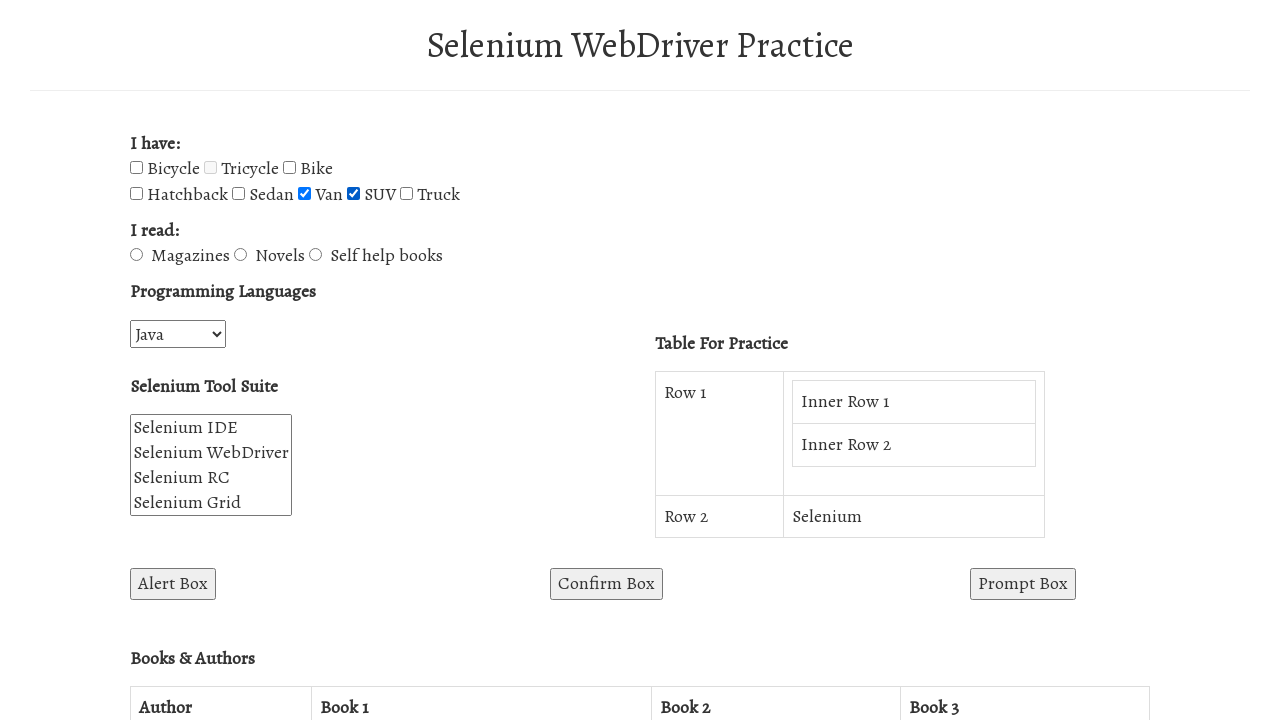

Checked SUV checkbox status after toggle: True
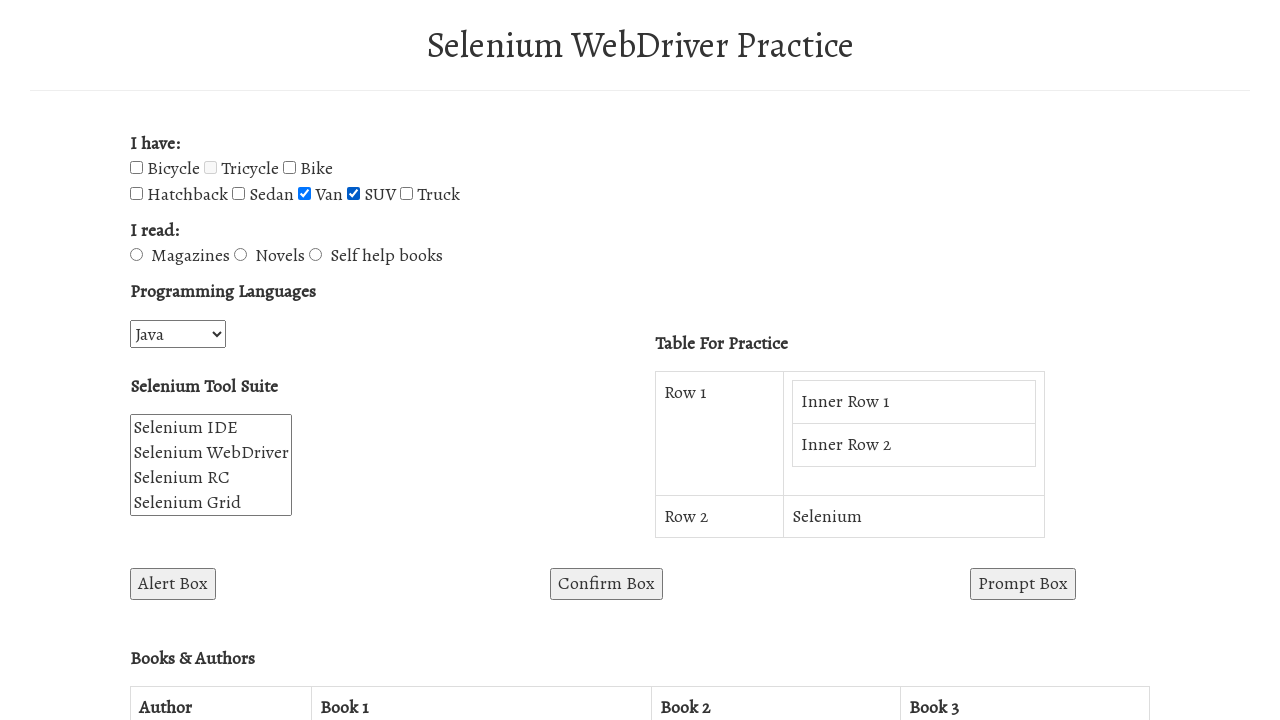

Selected checkbox at index 7
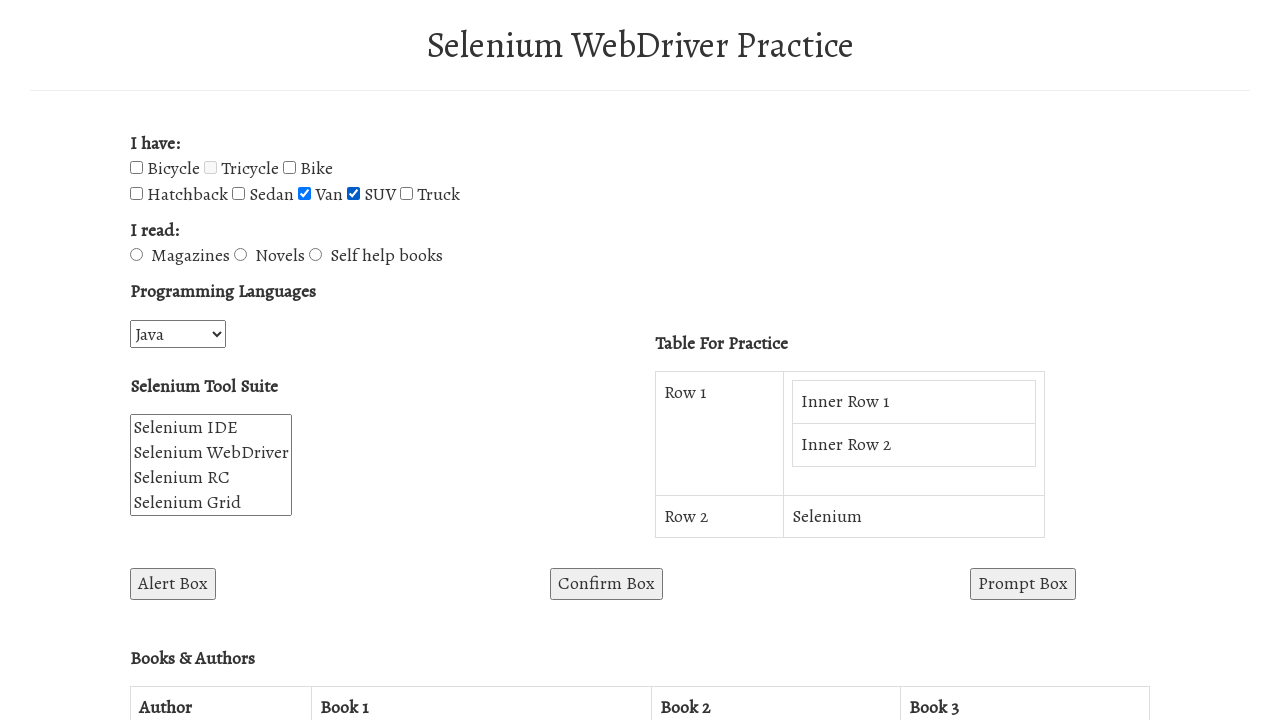

Retrieved value attribute: Truck
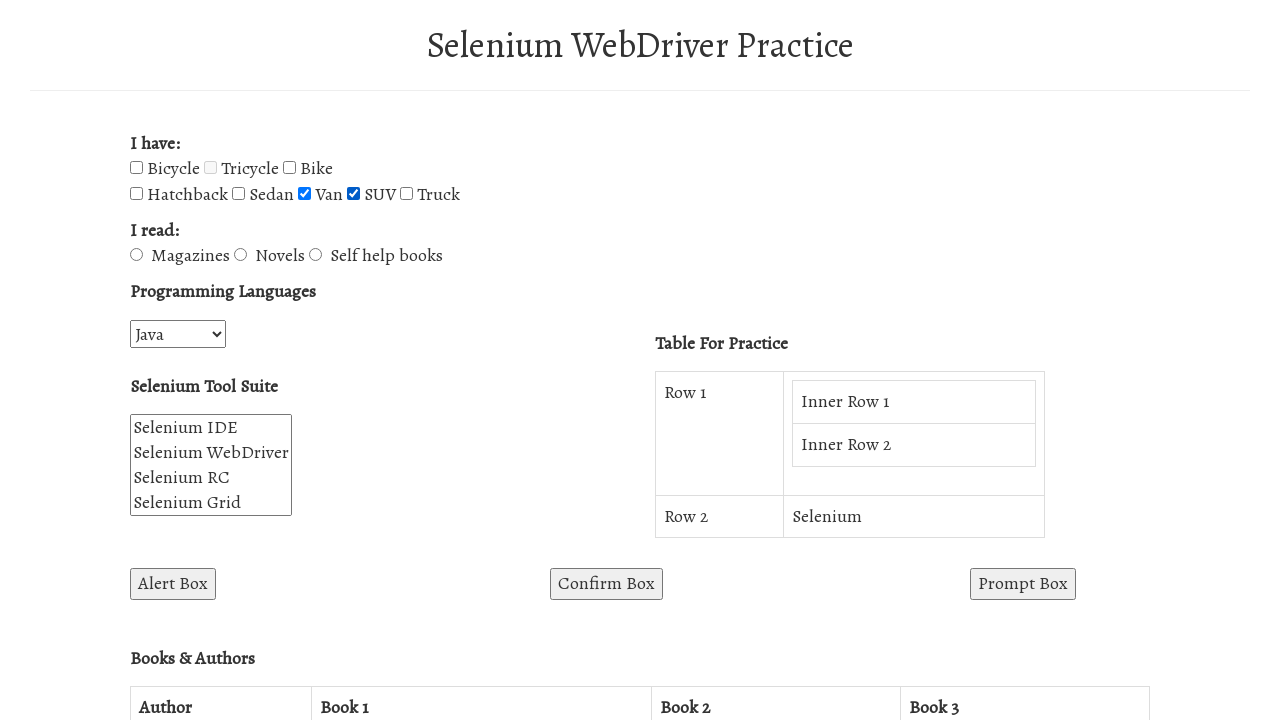

Located Sedan checkbox element using xpath
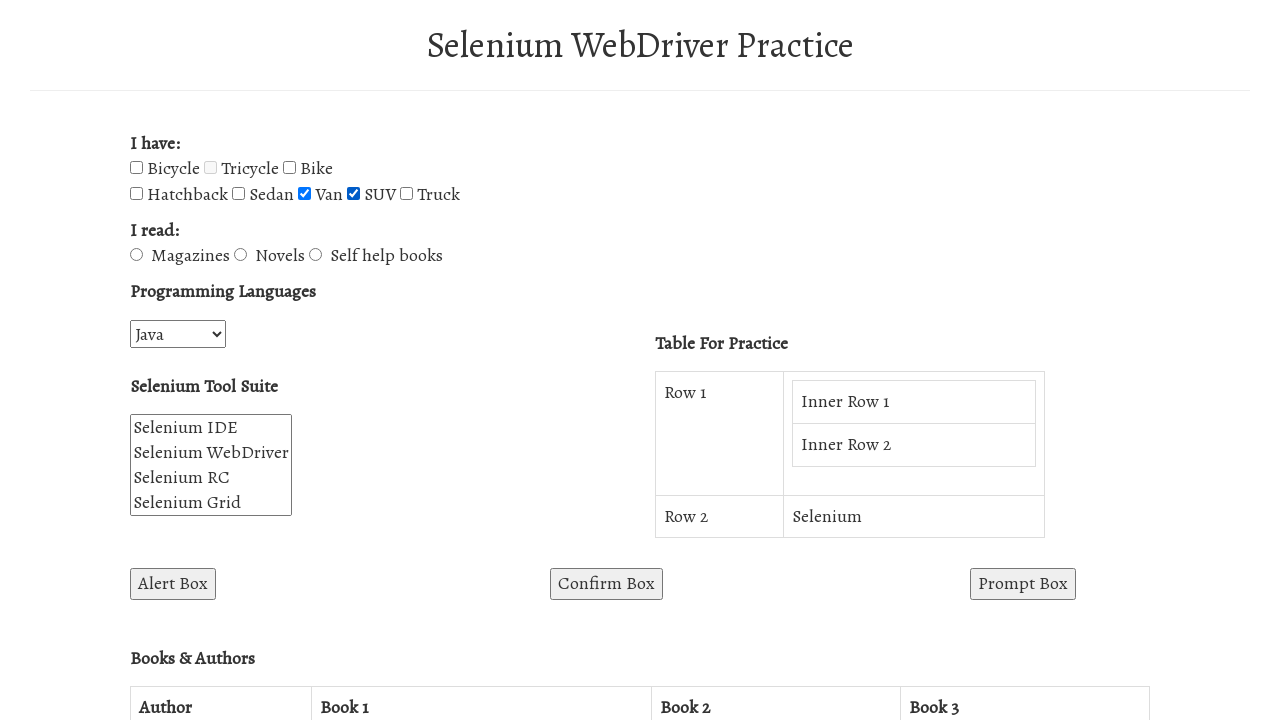

Clicked Sedan checkbox (toggle iteration 1) at (238, 194) on xpath=//input[@name='vehicle5']
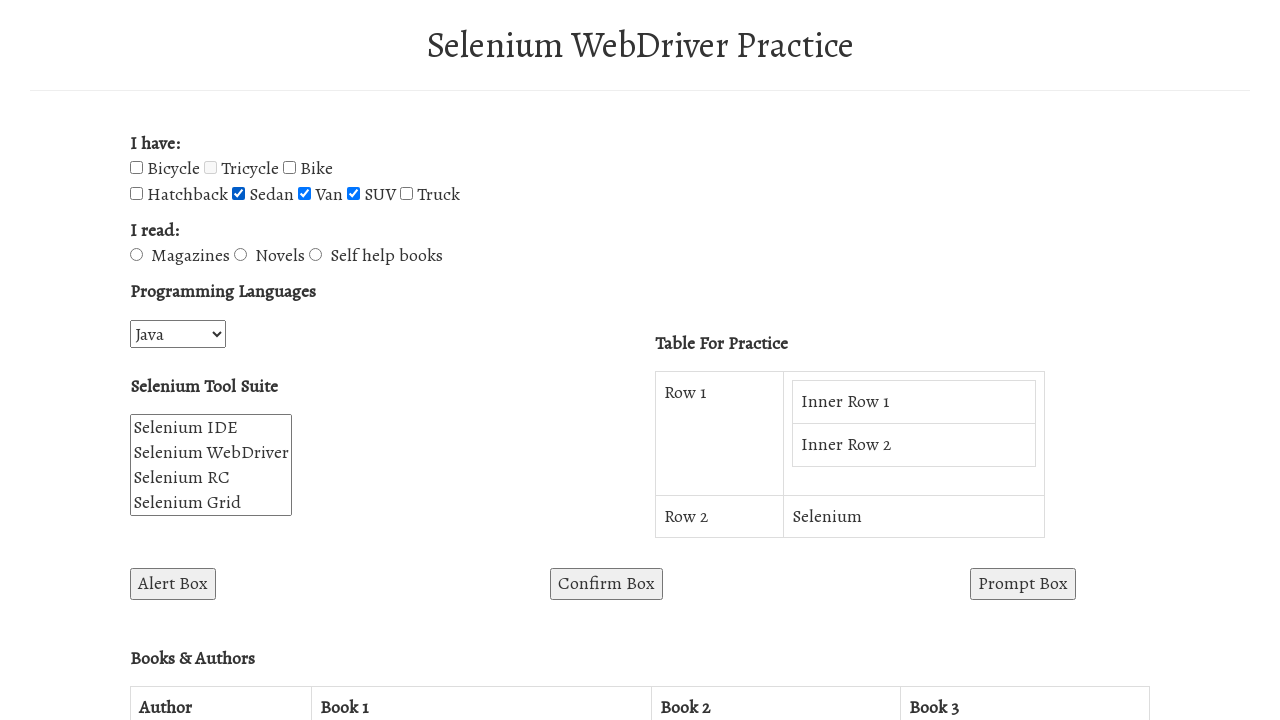

Verified Sedan checkbox selection status: True
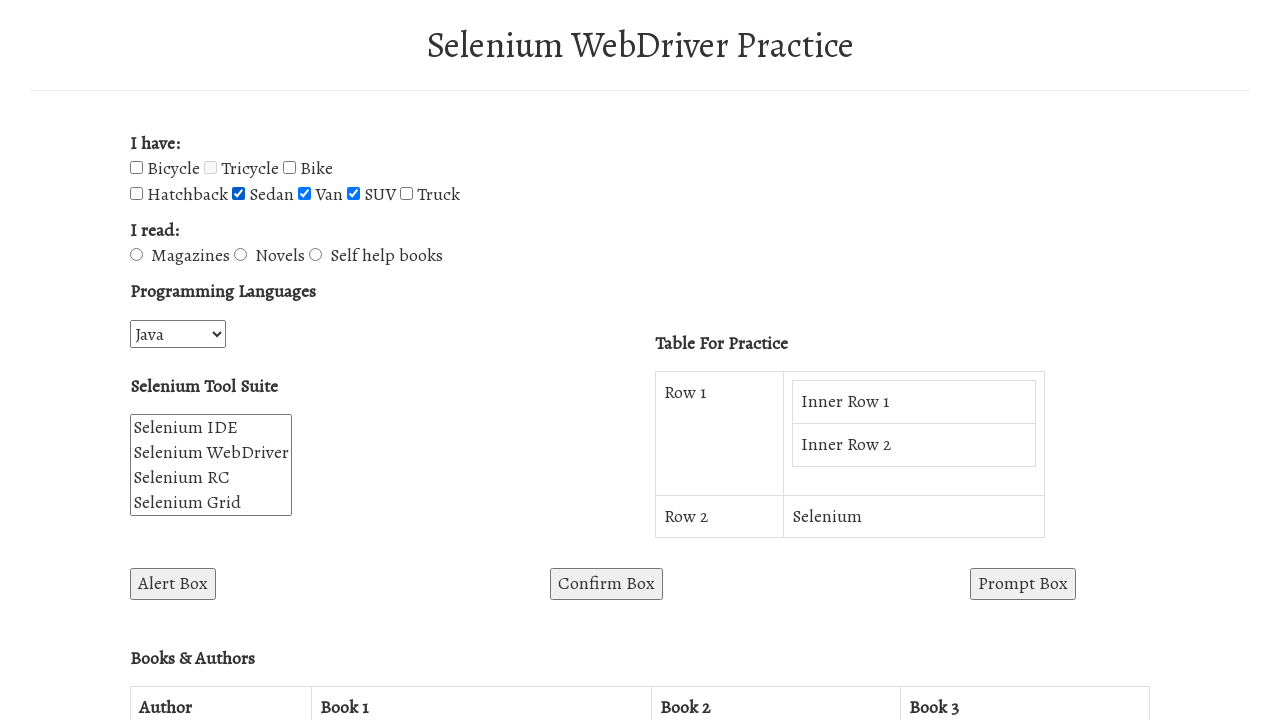

Clicked Sedan checkbox (toggle iteration 2) at (238, 194) on xpath=//input[@name='vehicle5']
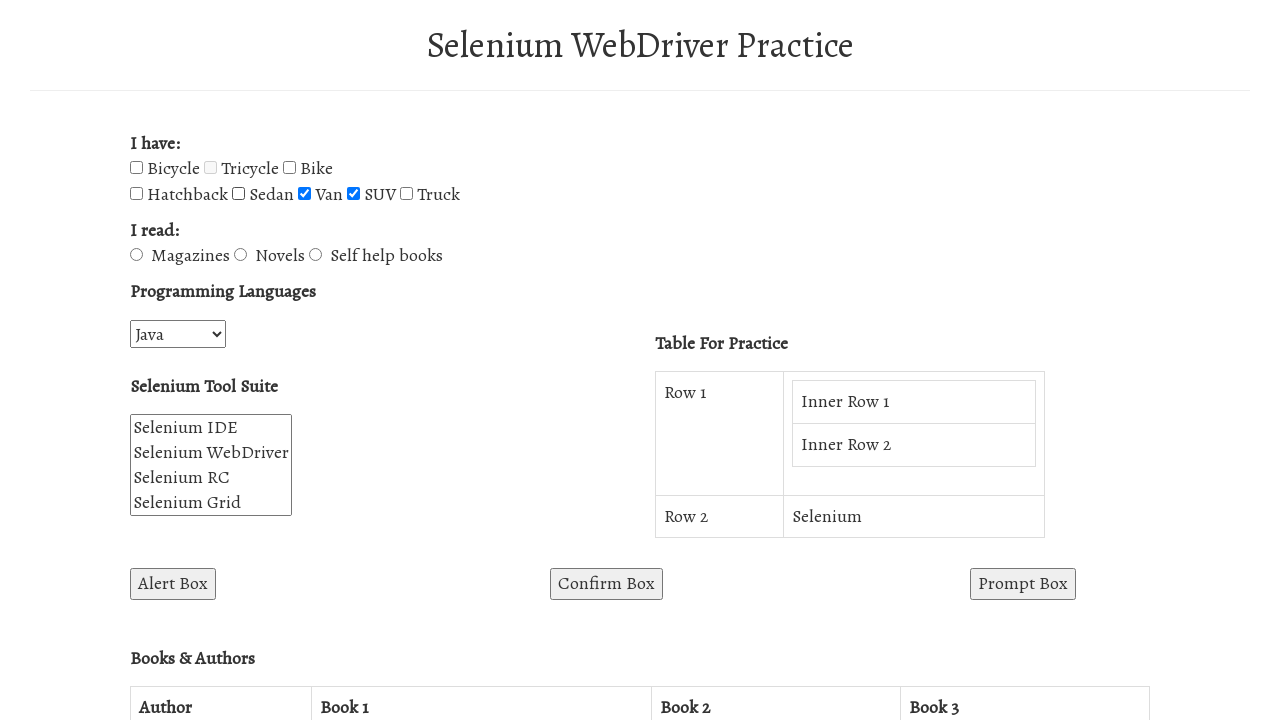

Verified Sedan checkbox selection status: False
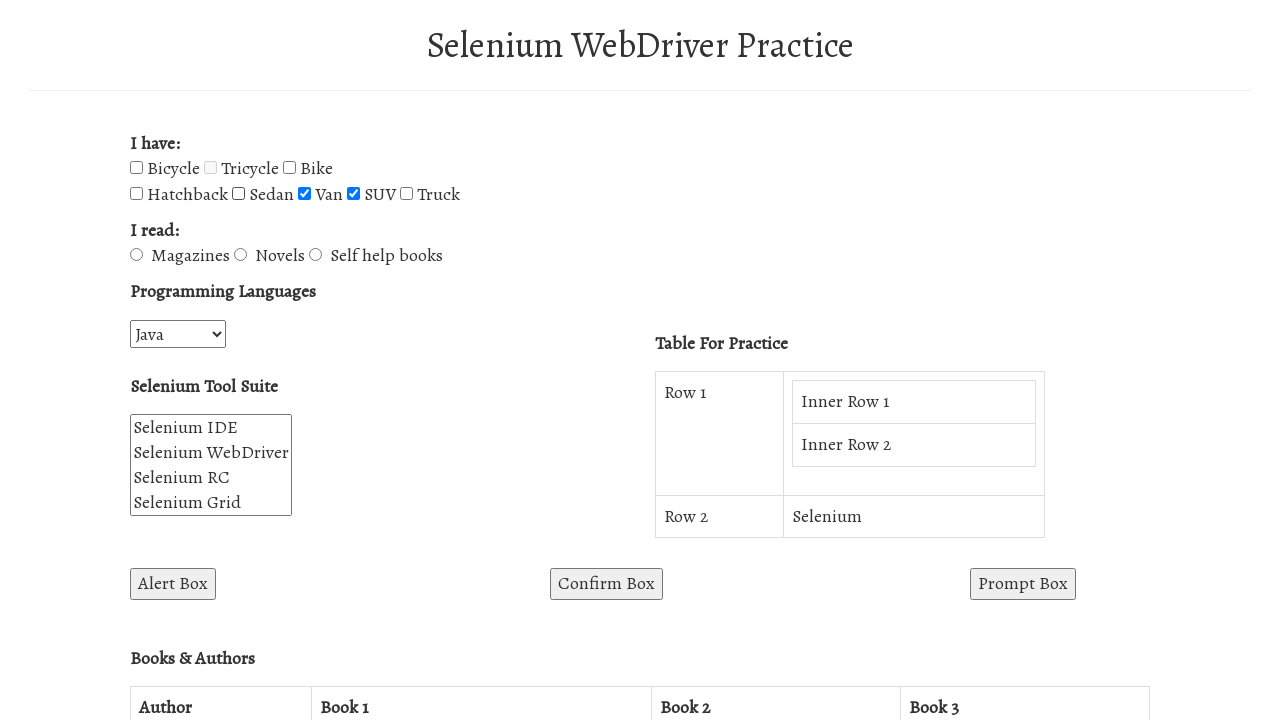

Located Magazines radio button element
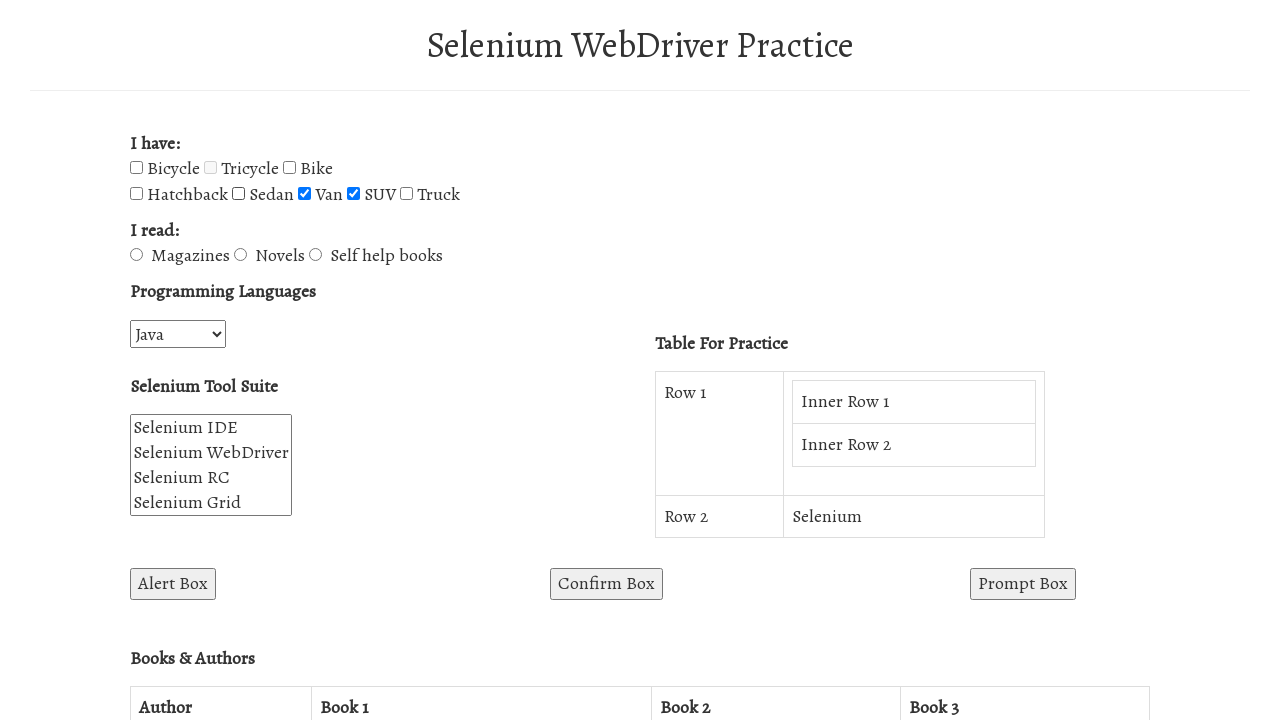

Clicked Magazines radio button to select it at (136, 255) on input[value='Magazines']
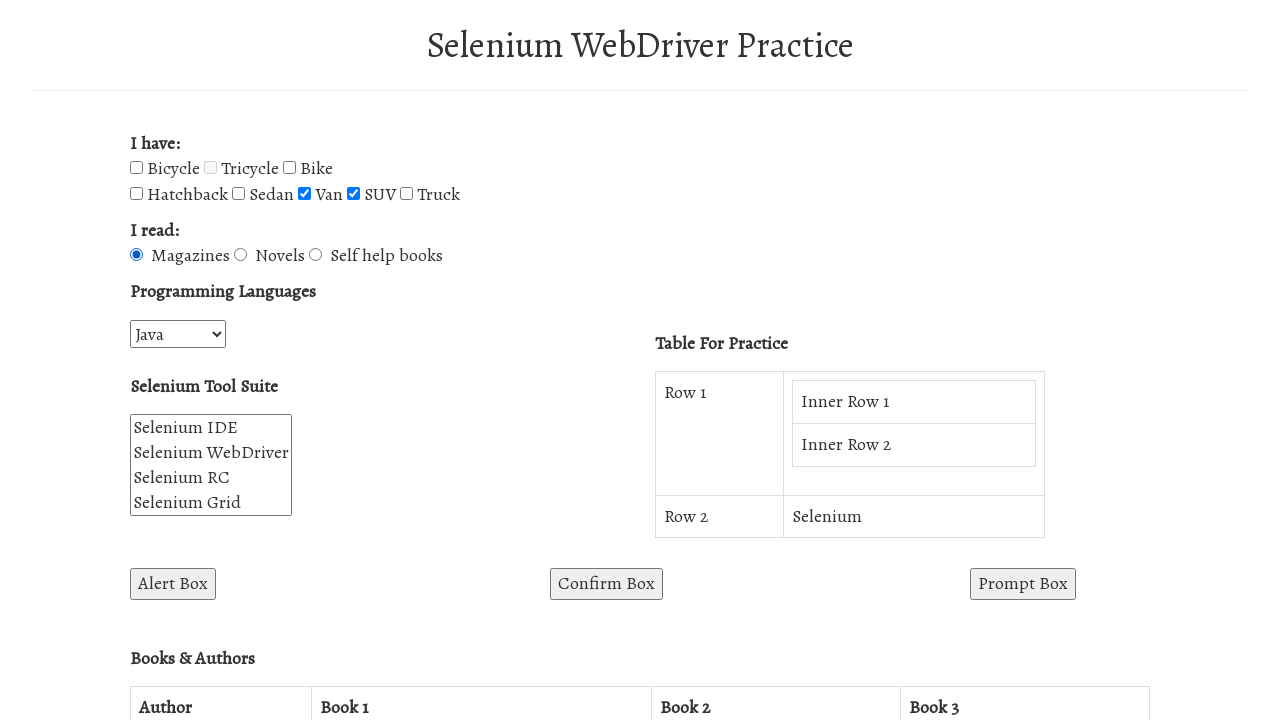

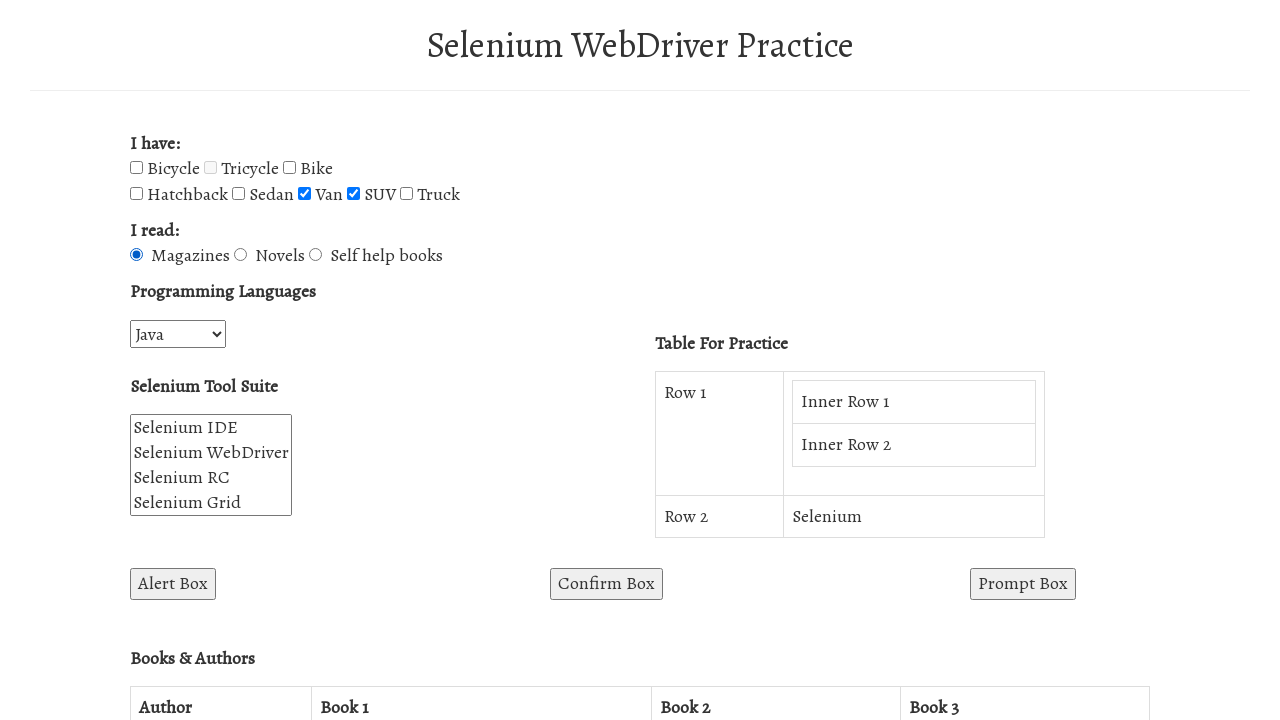